Creates three default todos, then marks all items as completed using the "Mark all as complete" checkbox and verifies all items have the completed class.

Starting URL: https://demo.playwright.dev/todomvc

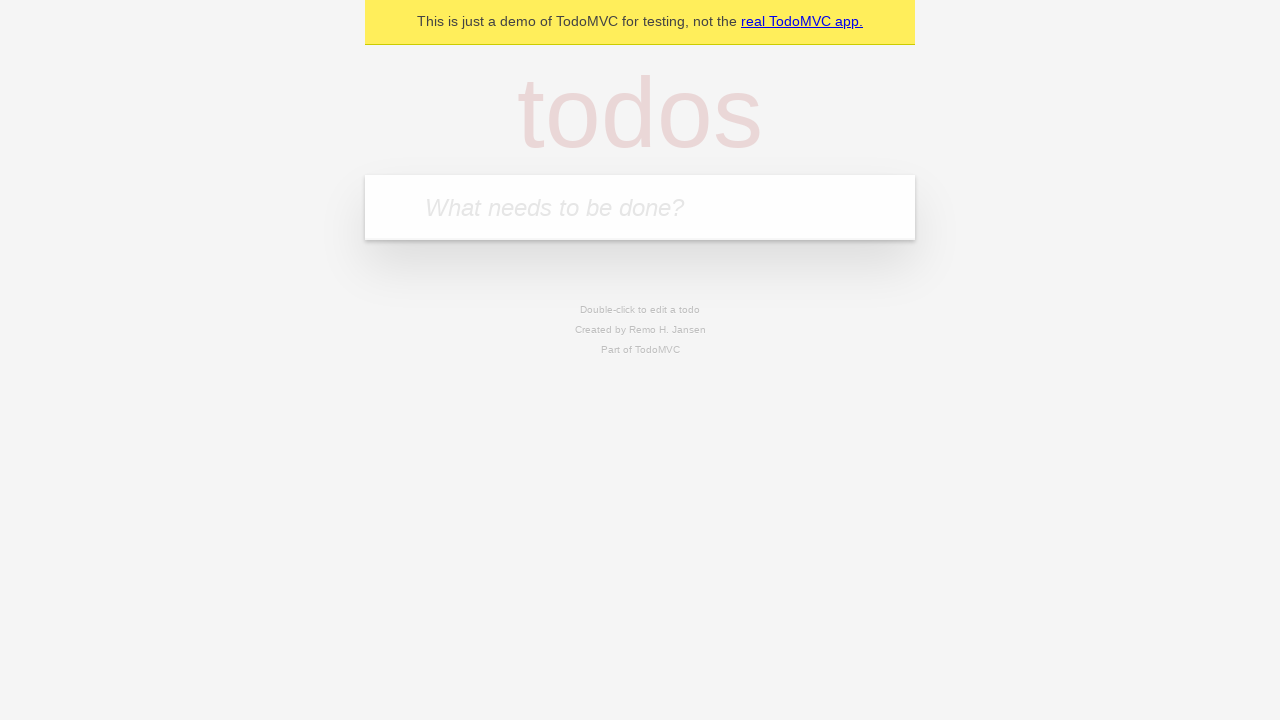

Filled todo input with 'buy some cheese' on internal:attr=[placeholder="What needs to be done?"i]
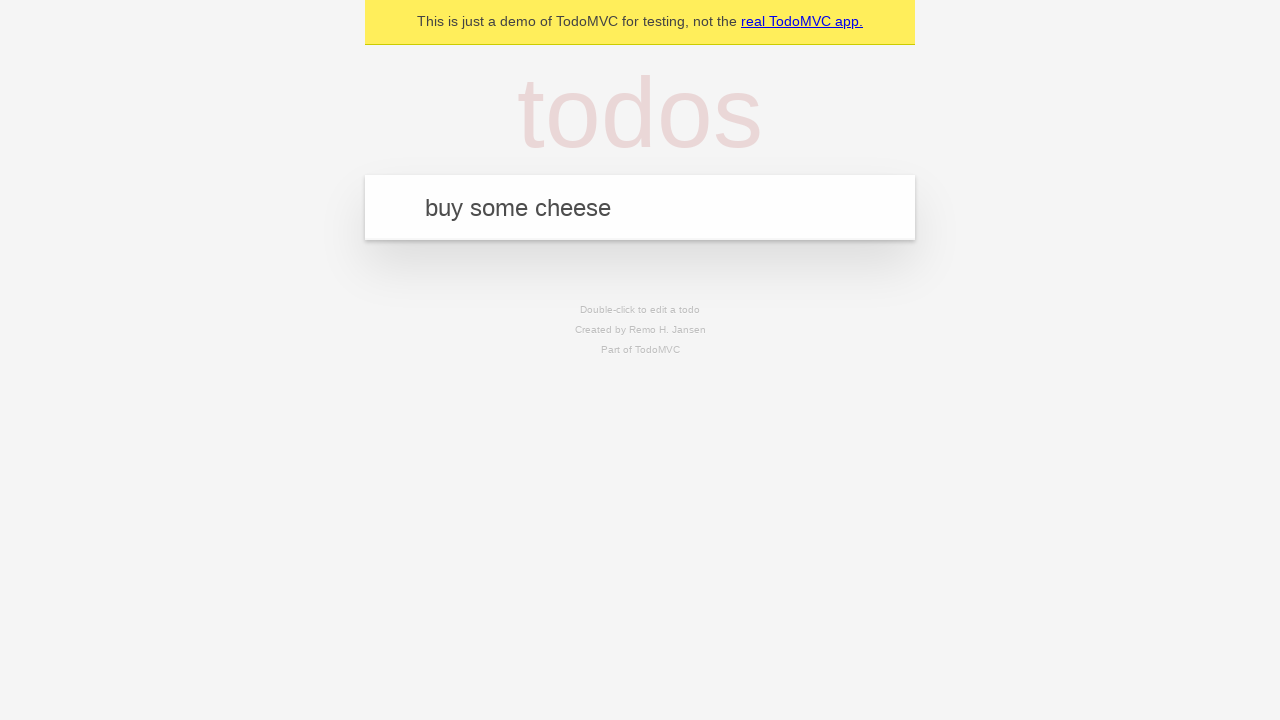

Pressed Enter to create todo 'buy some cheese' on internal:attr=[placeholder="What needs to be done?"i]
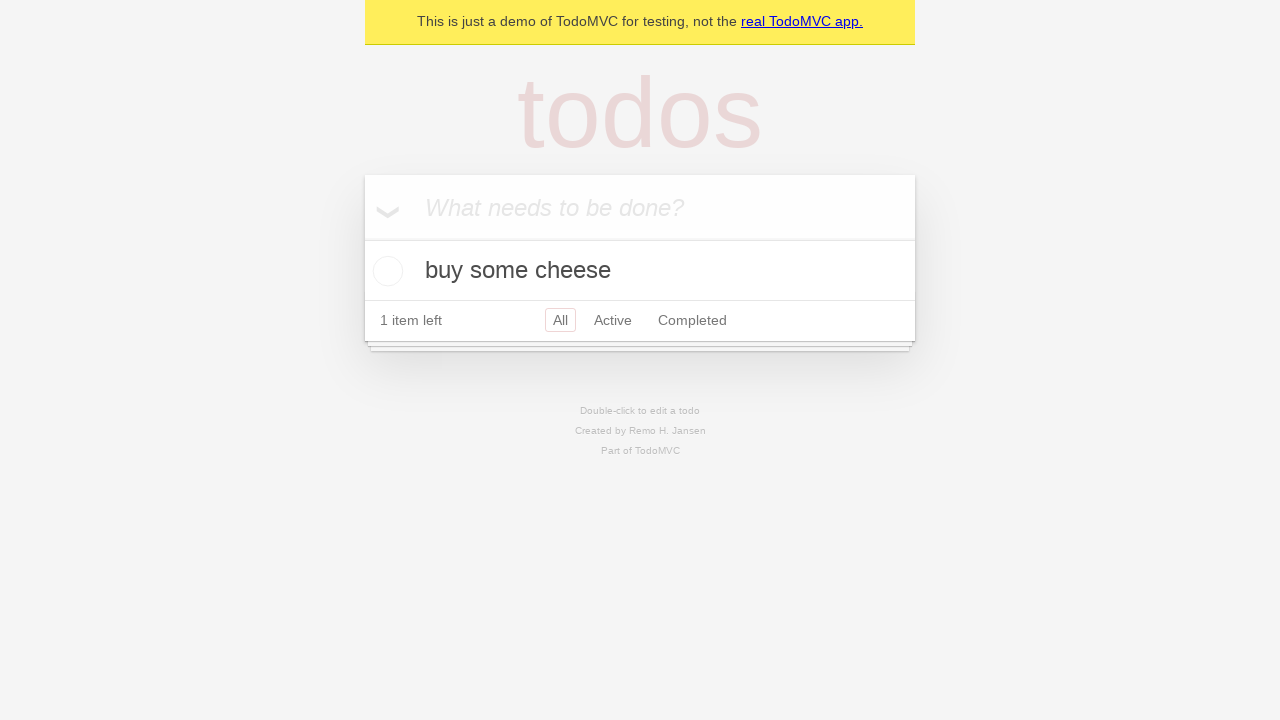

Filled todo input with 'feed the cat' on internal:attr=[placeholder="What needs to be done?"i]
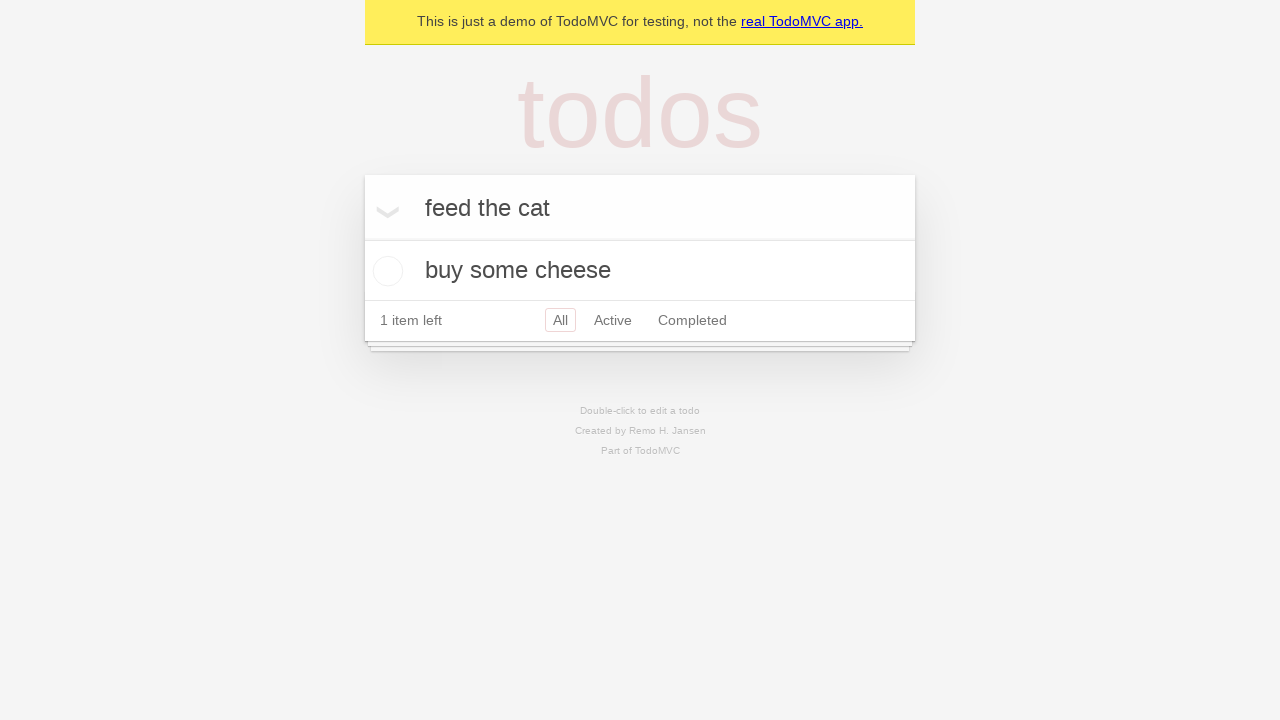

Pressed Enter to create todo 'feed the cat' on internal:attr=[placeholder="What needs to be done?"i]
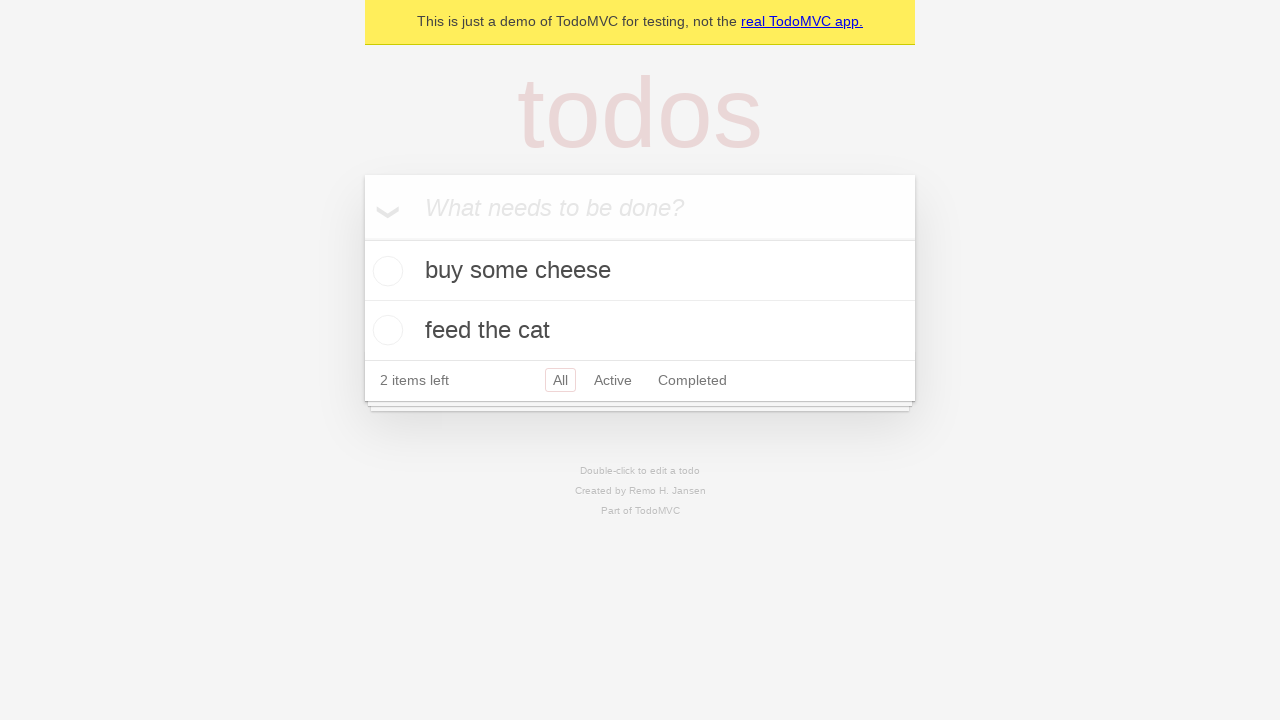

Filled todo input with 'book a doctors appointment' on internal:attr=[placeholder="What needs to be done?"i]
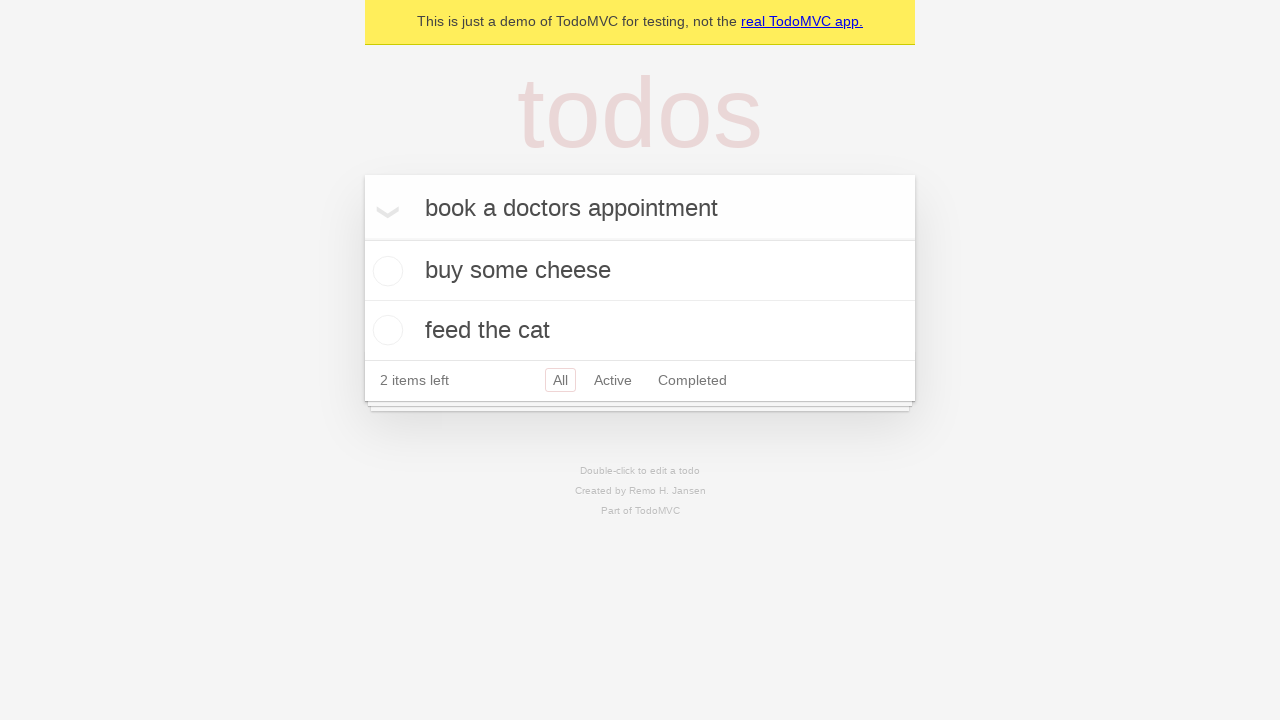

Pressed Enter to create todo 'book a doctors appointment' on internal:attr=[placeholder="What needs to be done?"i]
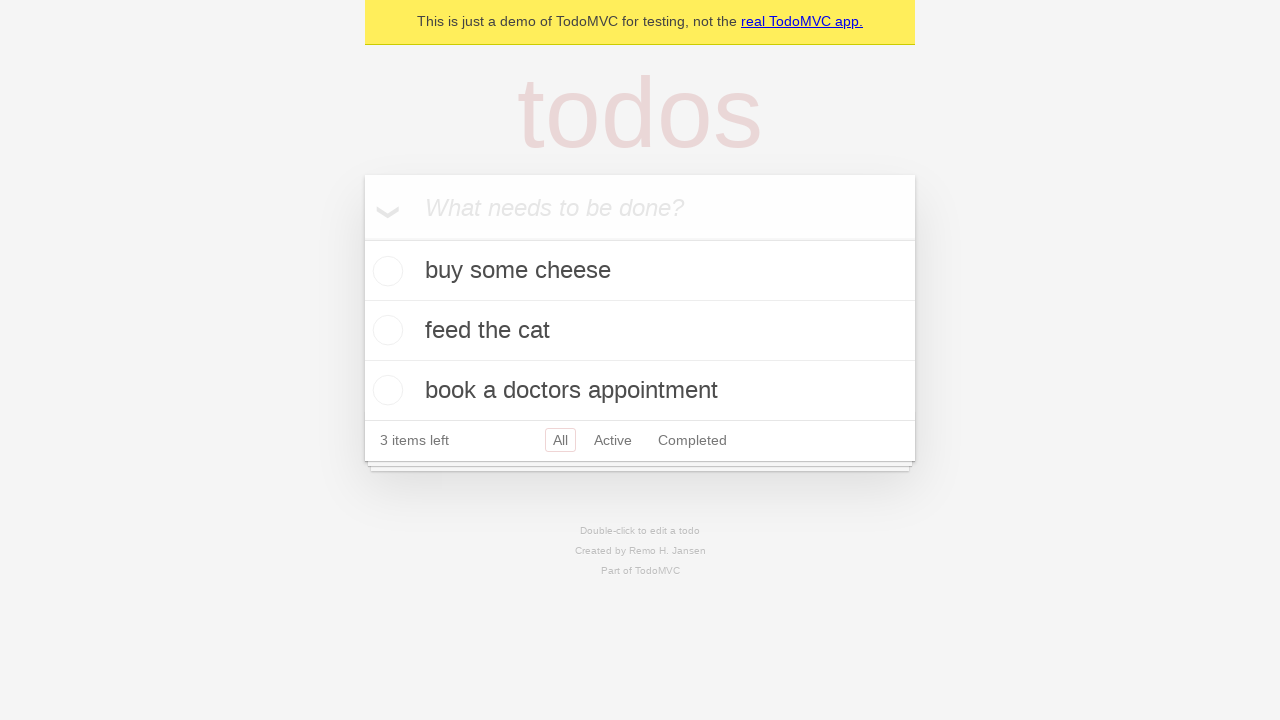

Checked 'Mark all as complete' checkbox at (362, 238) on internal:label="Mark all as complete"i
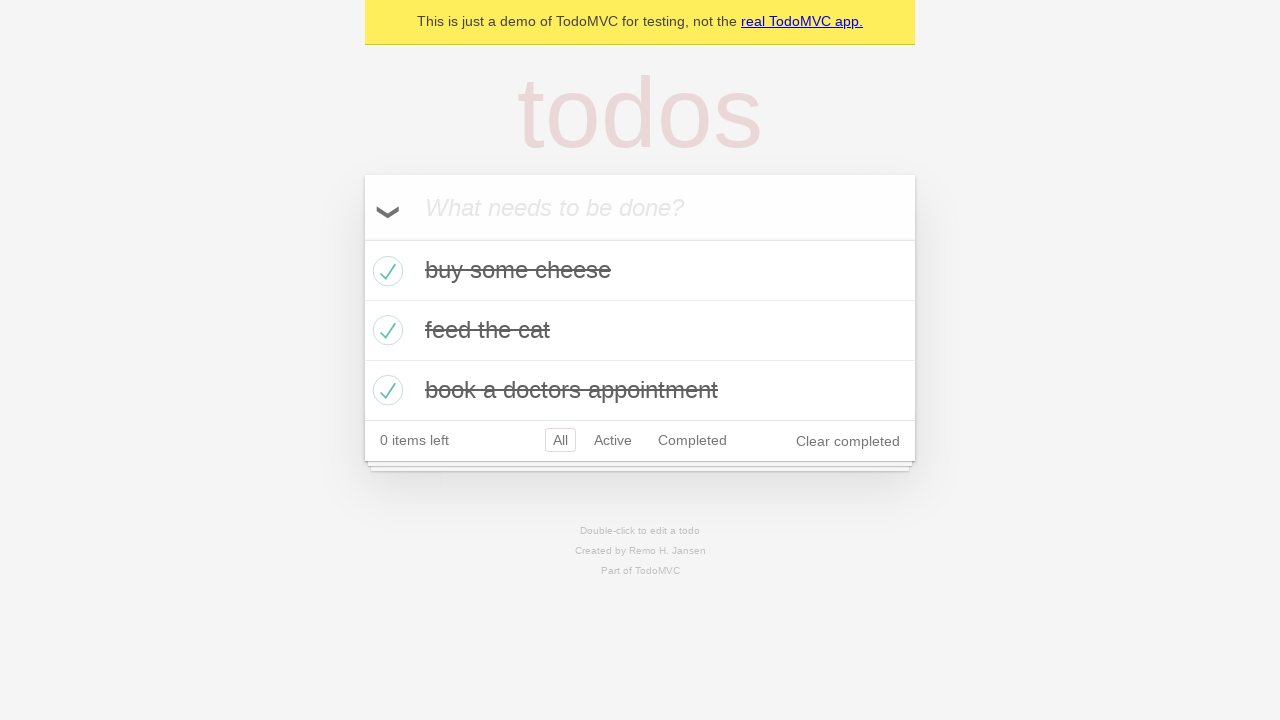

Verified that all todos have the completed class
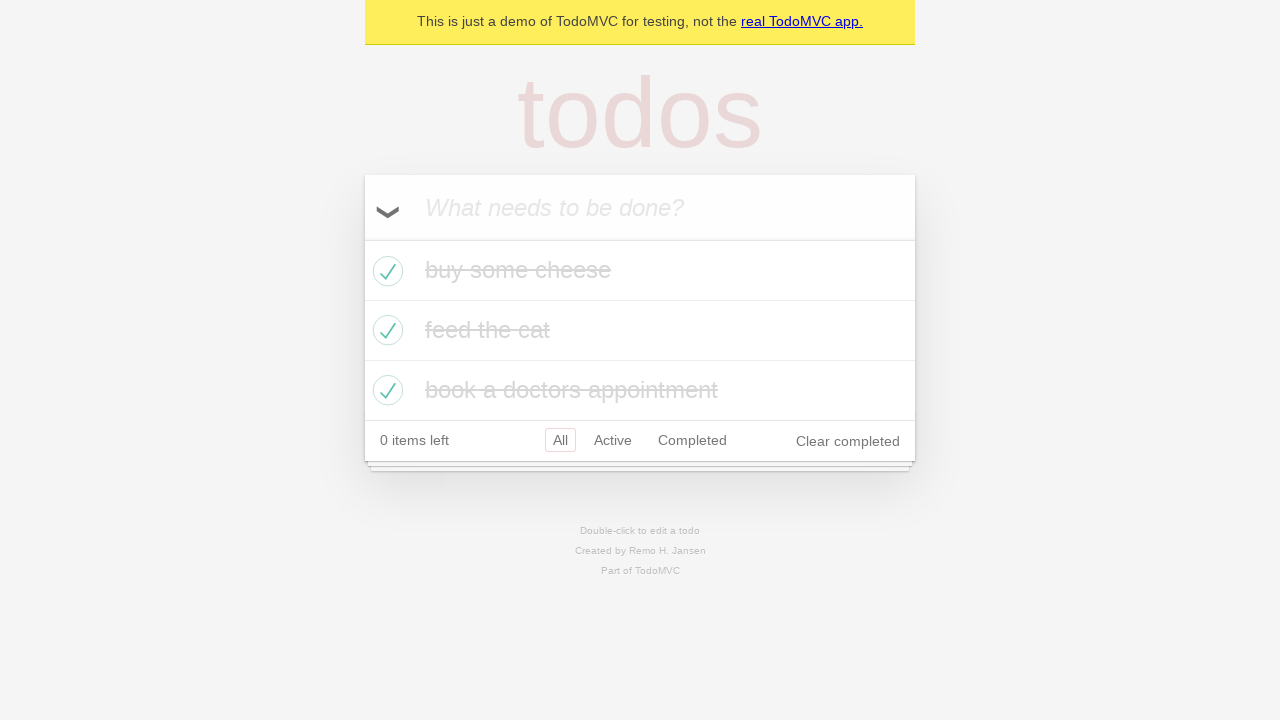

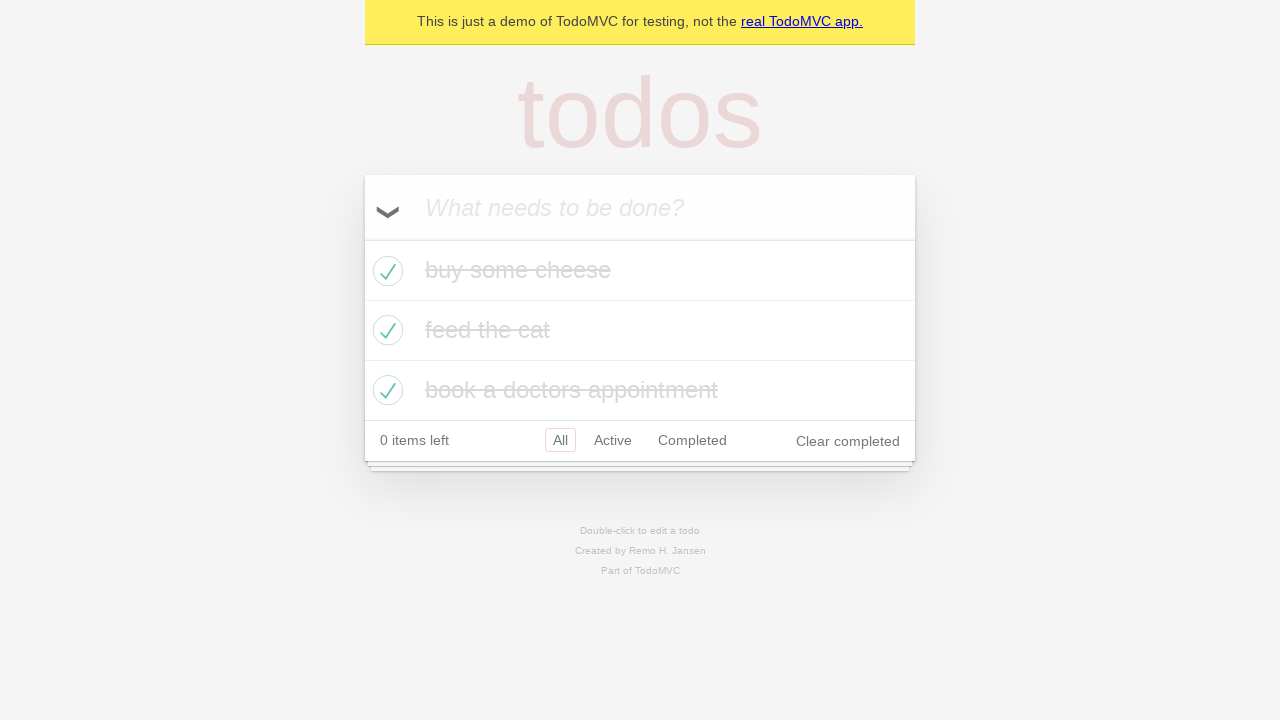